Tests window handling by clicking a link that opens a new window, extracting an email address from the new window, and using it to fill a form field in the original window

Starting URL: https://rahulshettyacademy.com/loginpagePractise/

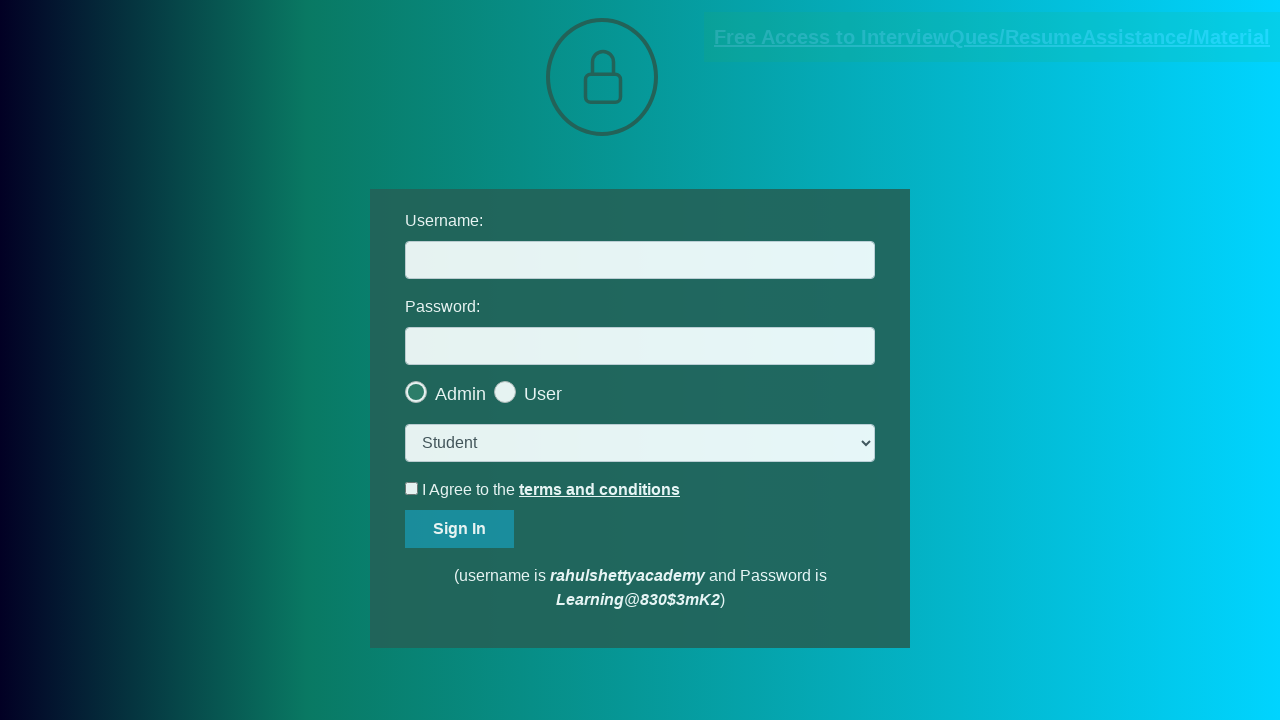

Clicked blinking text link to open new window at (992, 37) on a.blinkingText
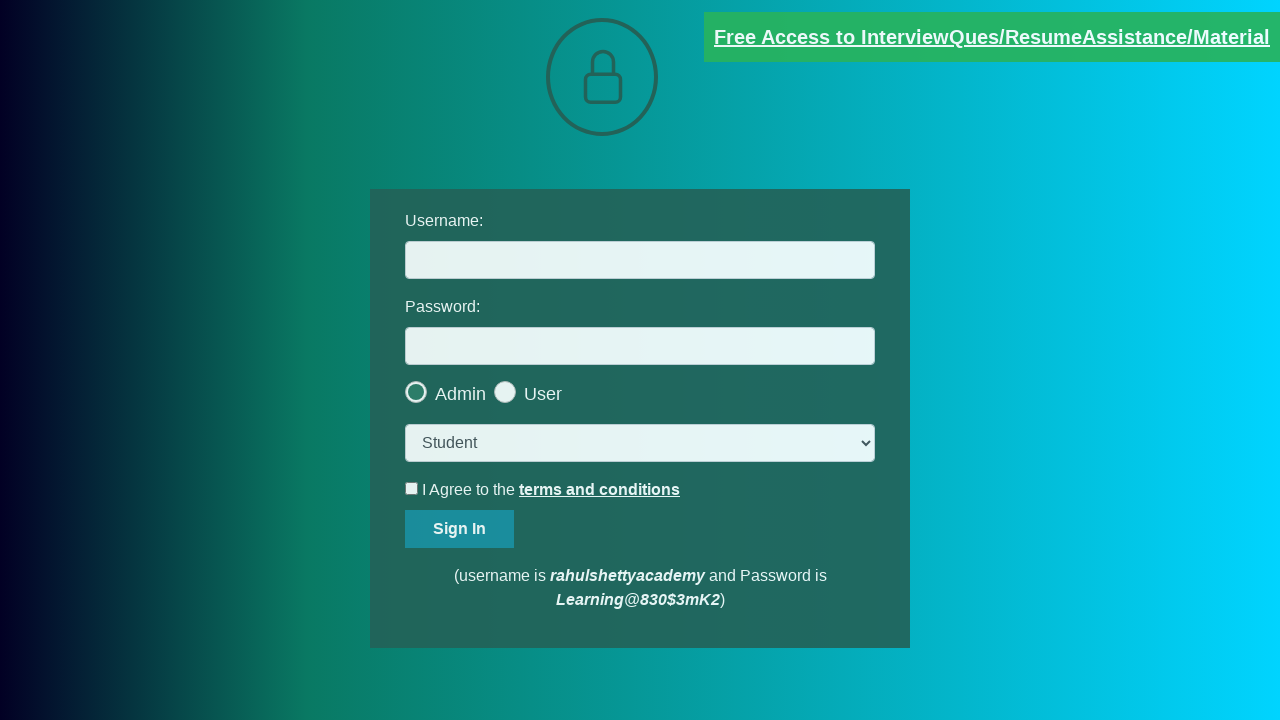

New window opened and captured
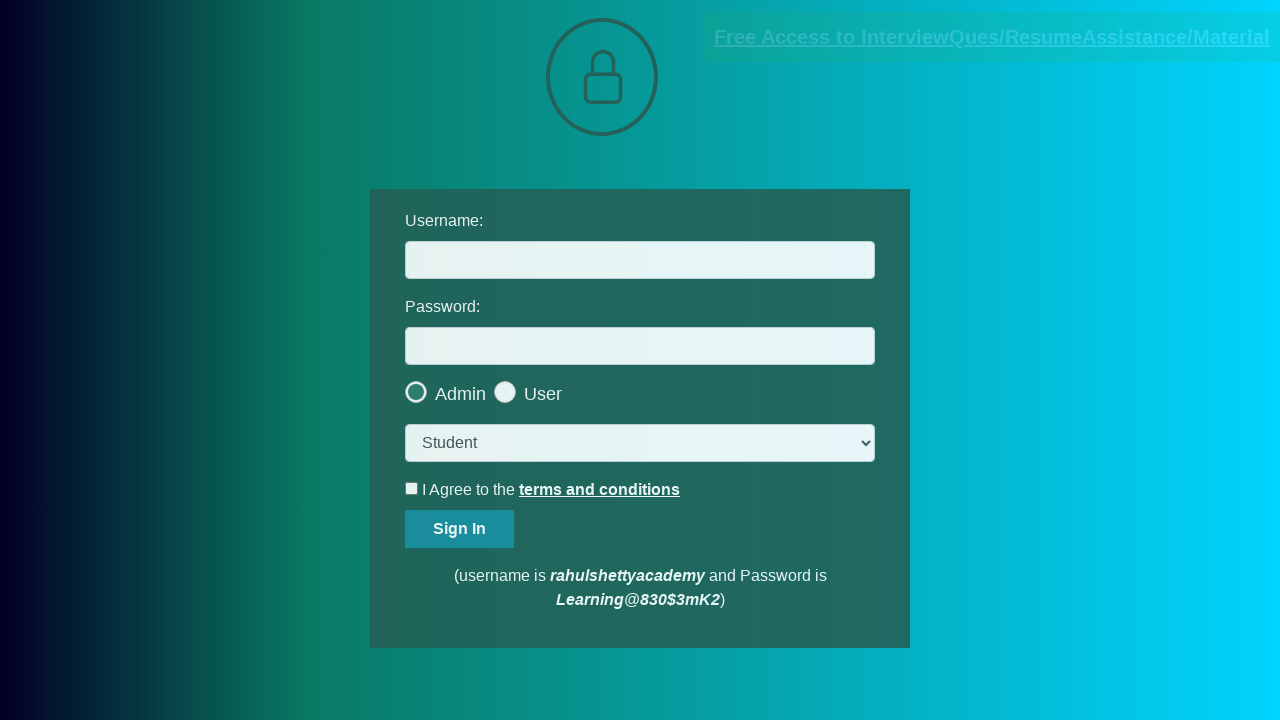

Extracted text content from new window
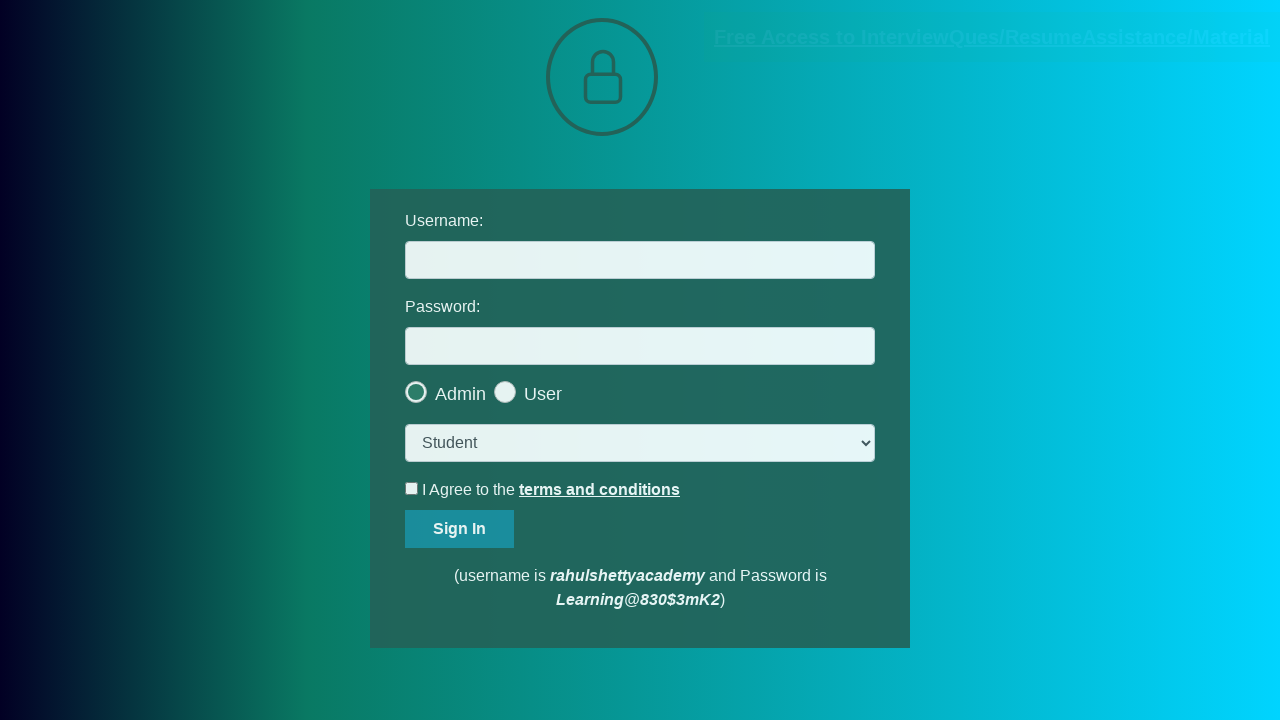

Parsed email address from text: mentor@rahulshettyacademy.com
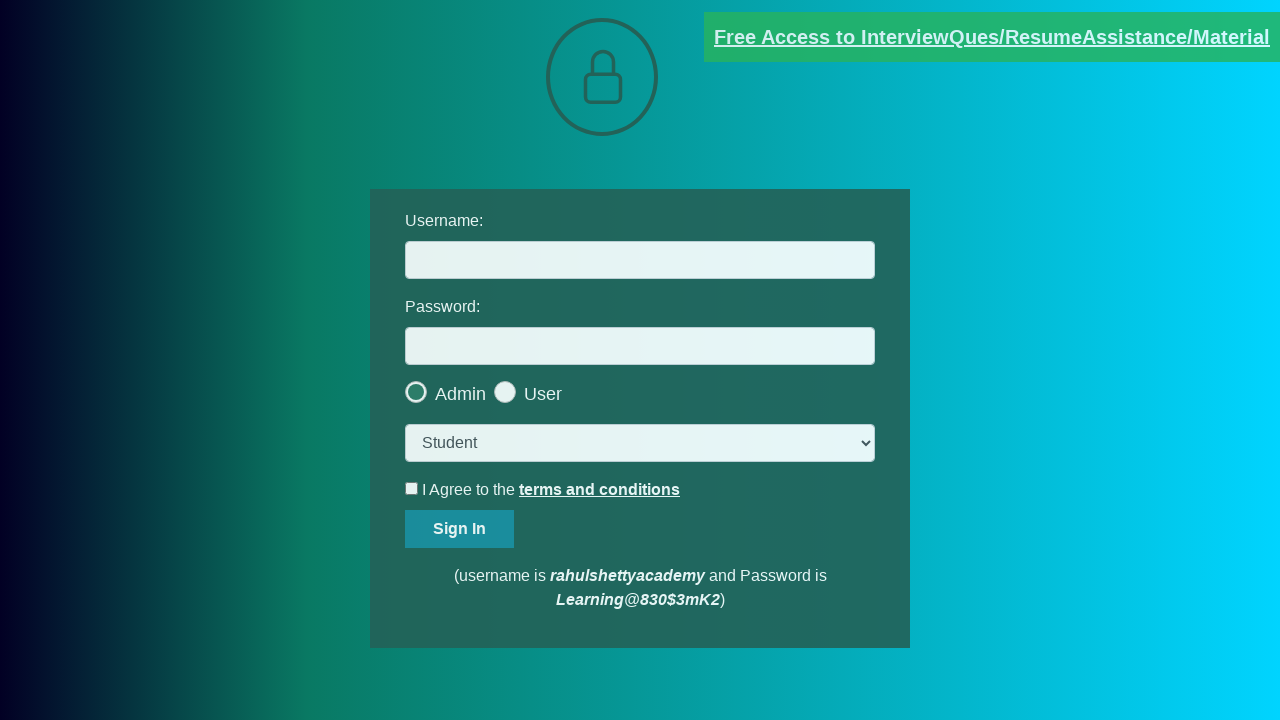

Closed new window
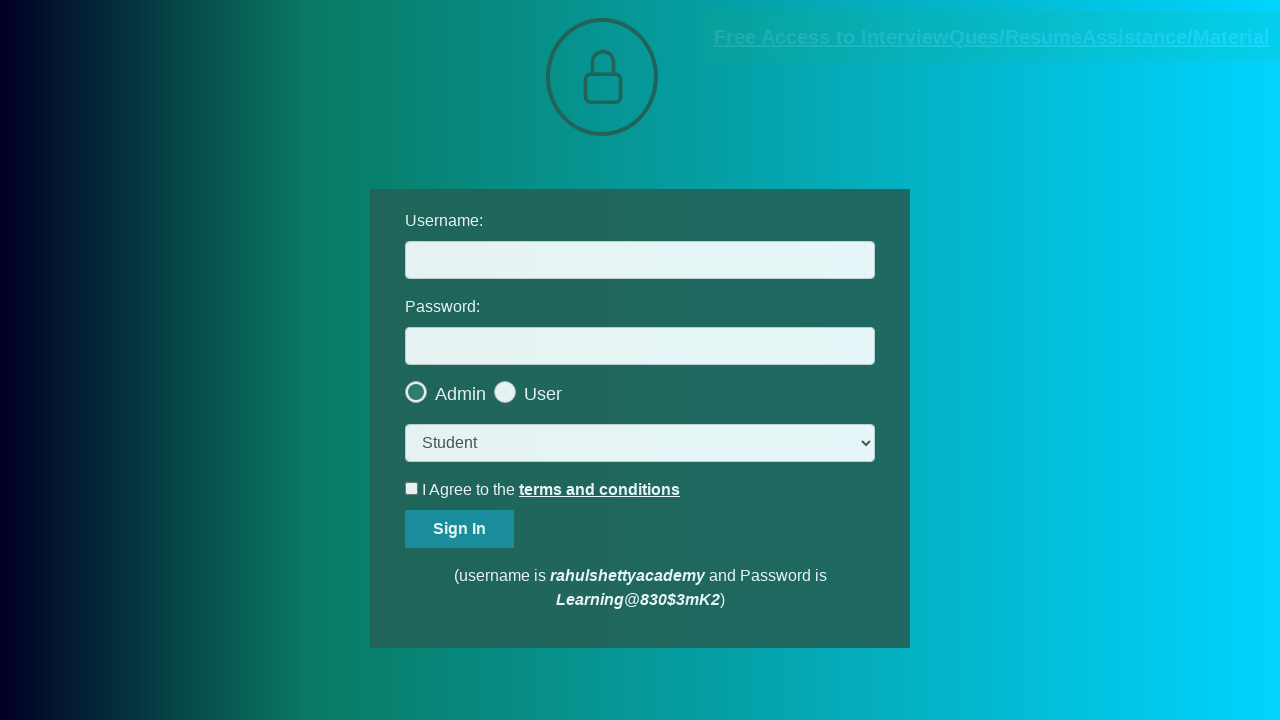

Filled username field with extracted email: mentor@rahulshettyacademy.com on #username
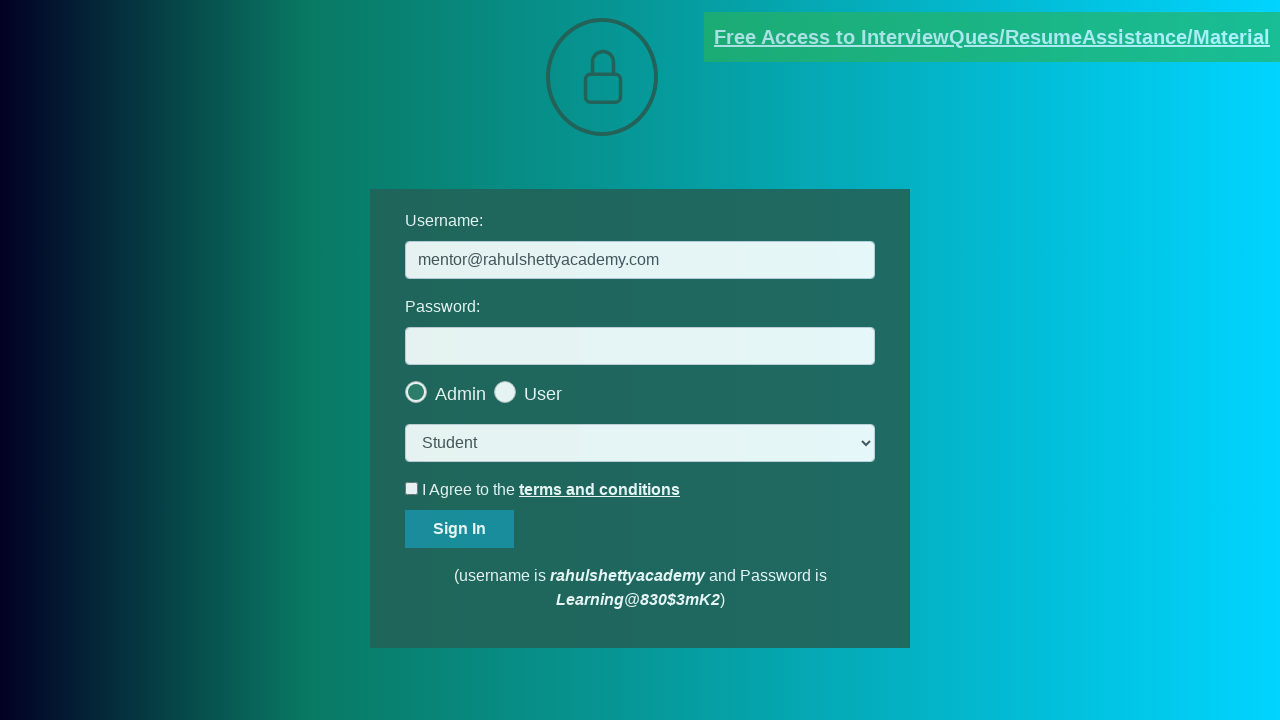

Verified email was correctly entered in username field
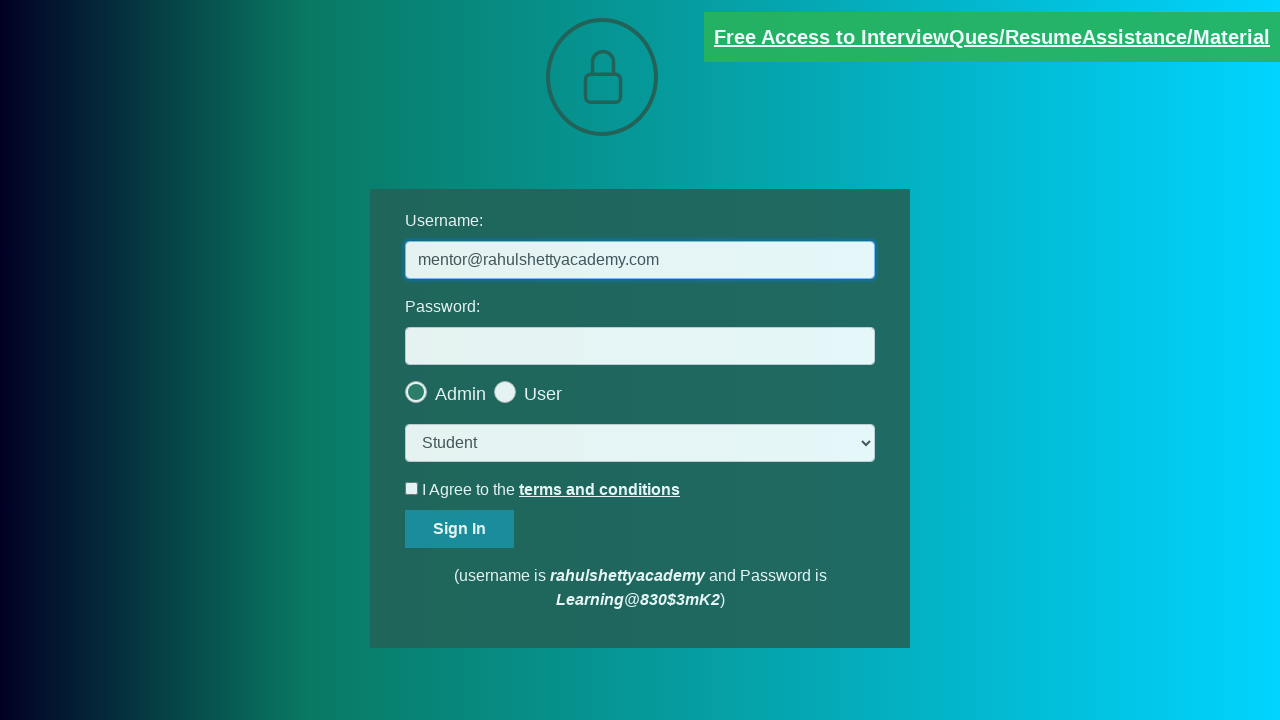

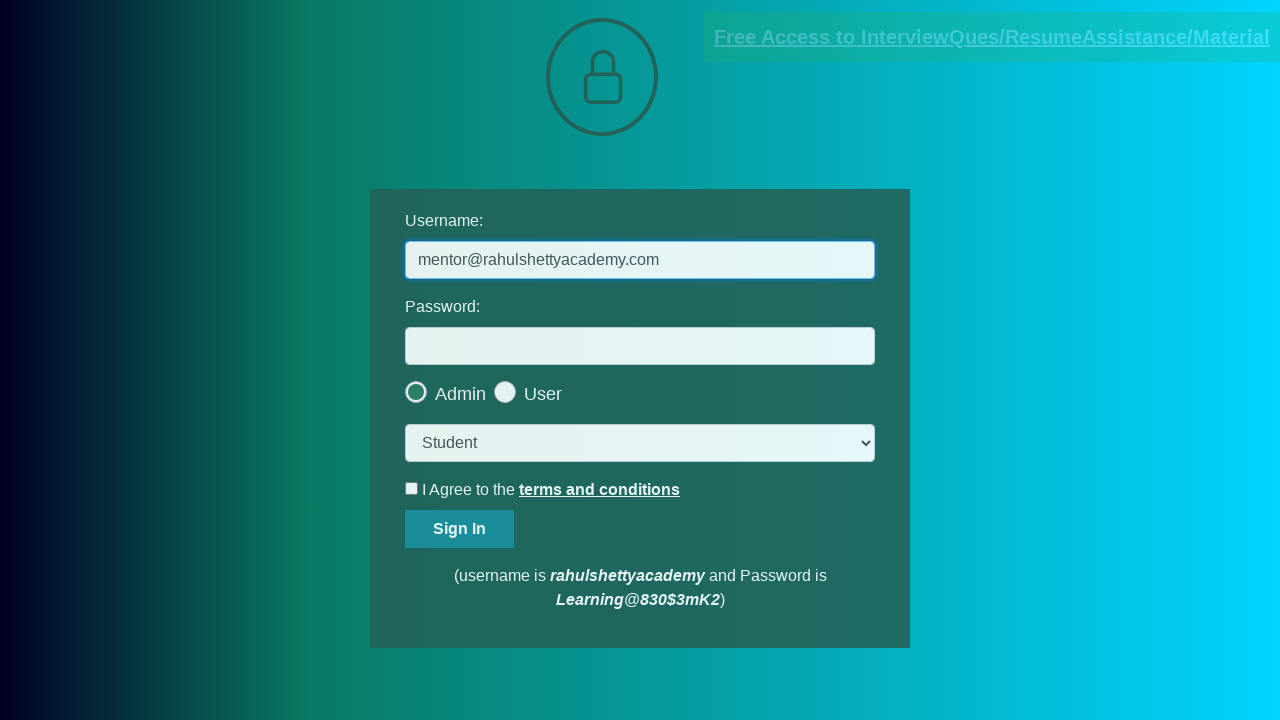